Tests dropdown select functionality by selecting an option by its index from a select menu on the Tutorialspoint Selenium practice page

Starting URL: https://www.tutorialspoint.com/selenium/practice/select-menu.php

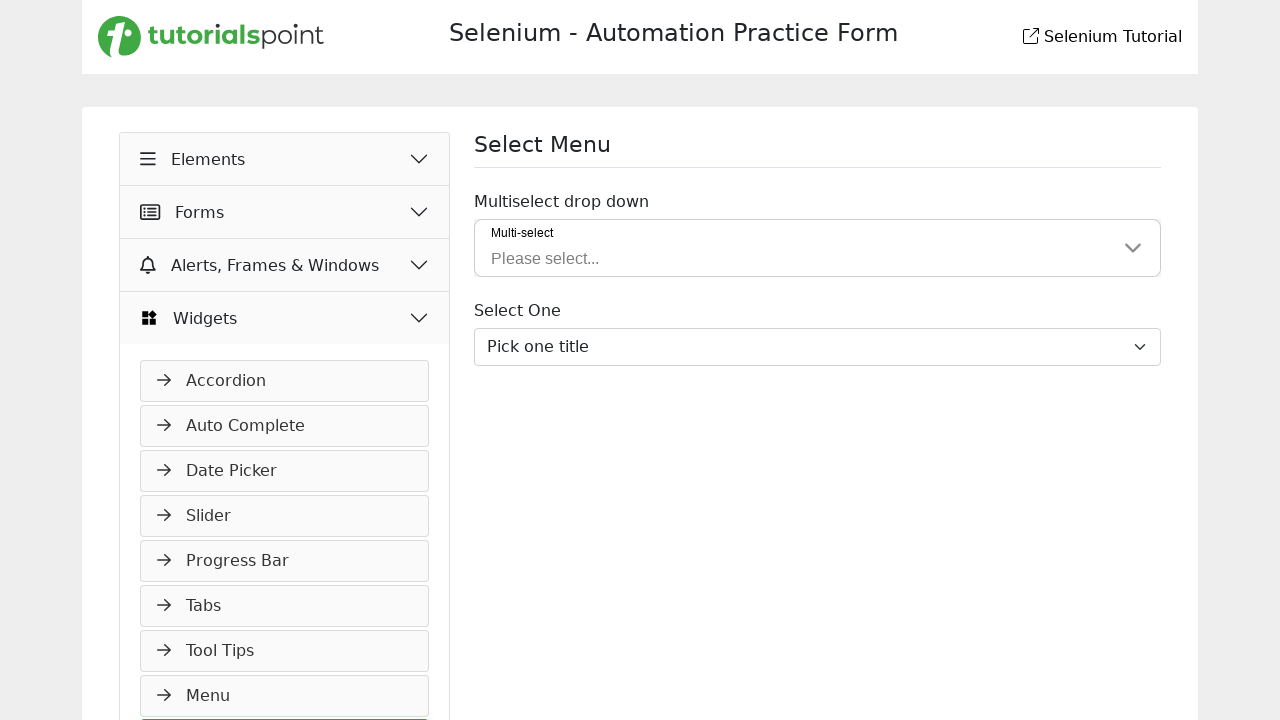

Waited for dropdown select menu to be visible
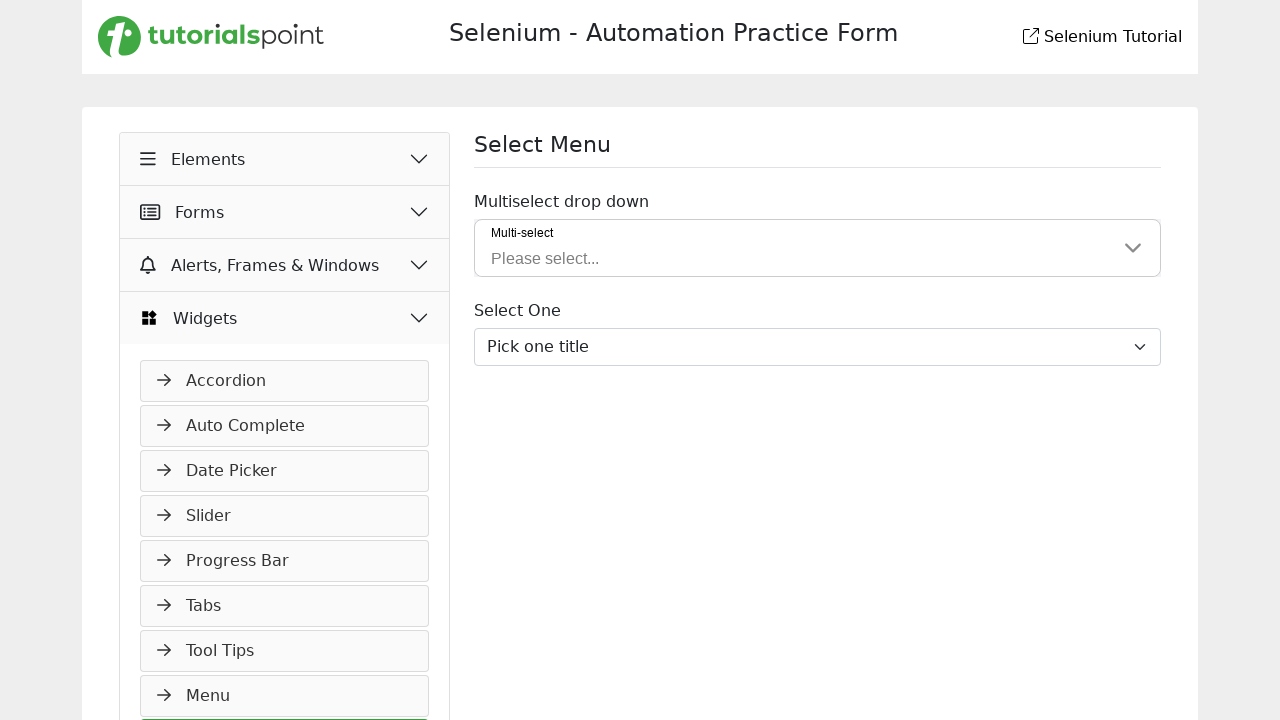

Selected option at index 4 (5th option) from dropdown menu on #inputGroupSelect03
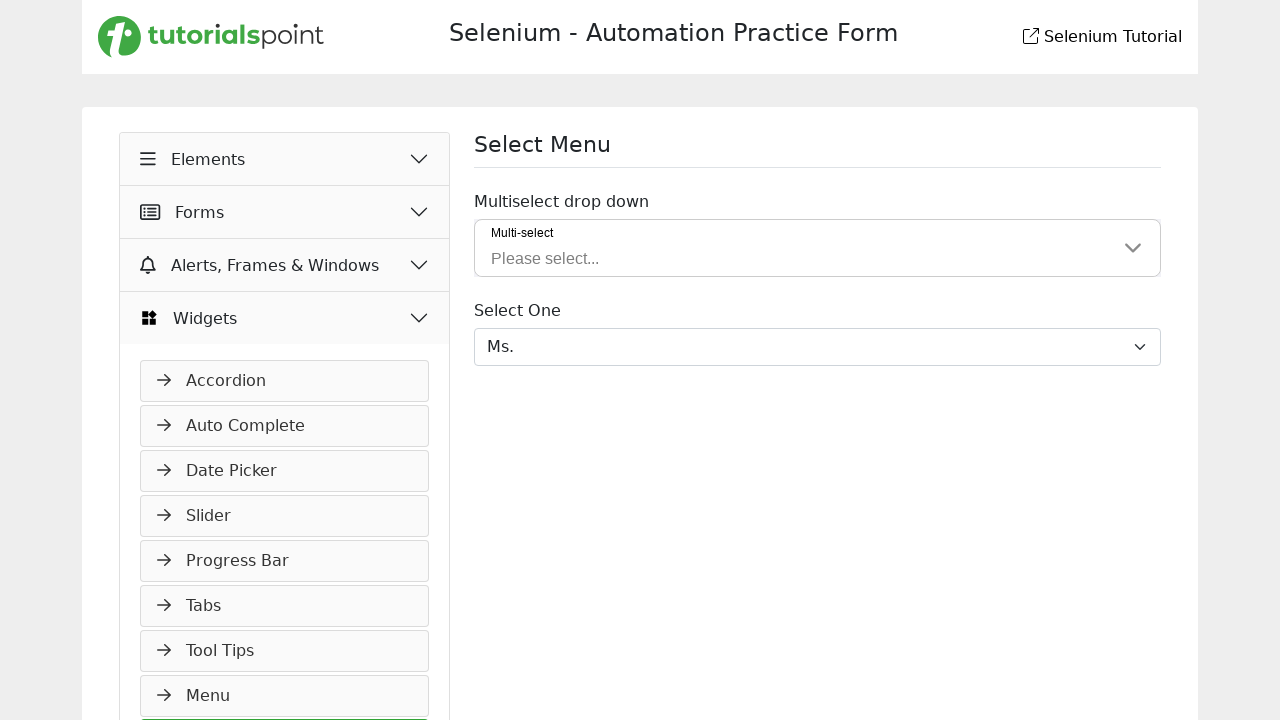

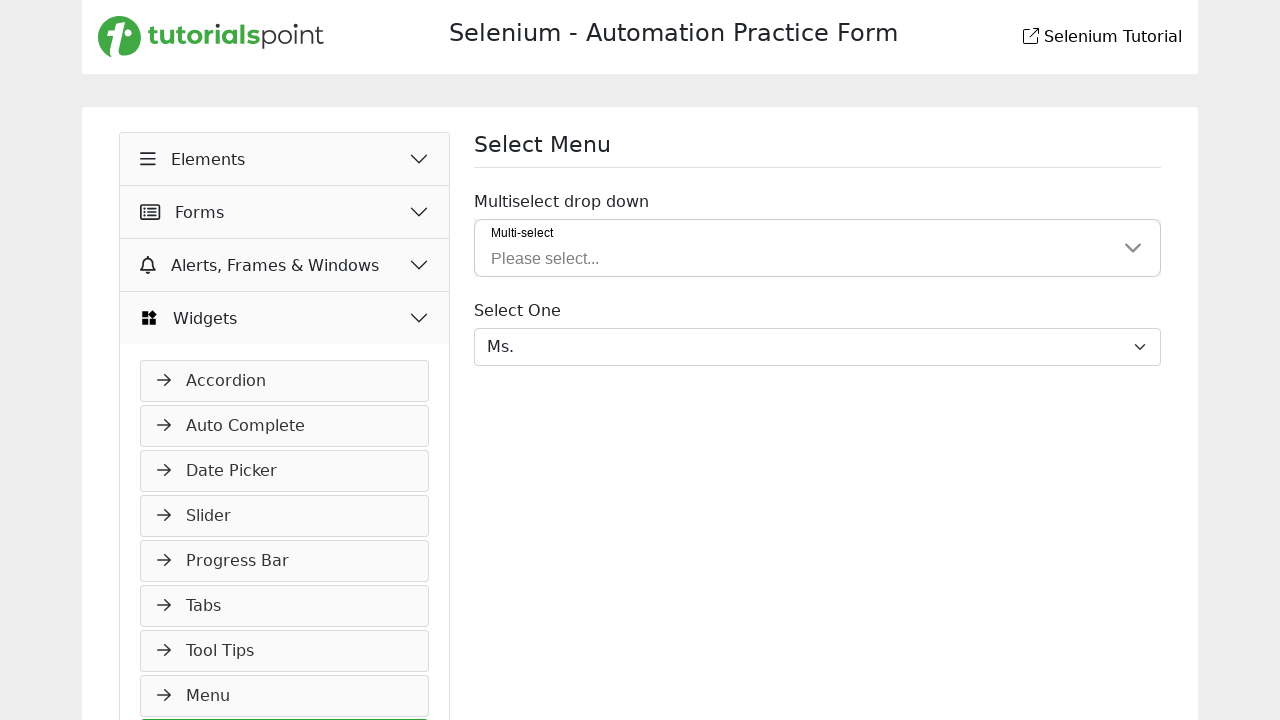